Tests various alert interactions including simple alerts, timed alerts, confirmation alerts, and prompt alerts on a demo page

Starting URL: https://demoqa.com/alerts

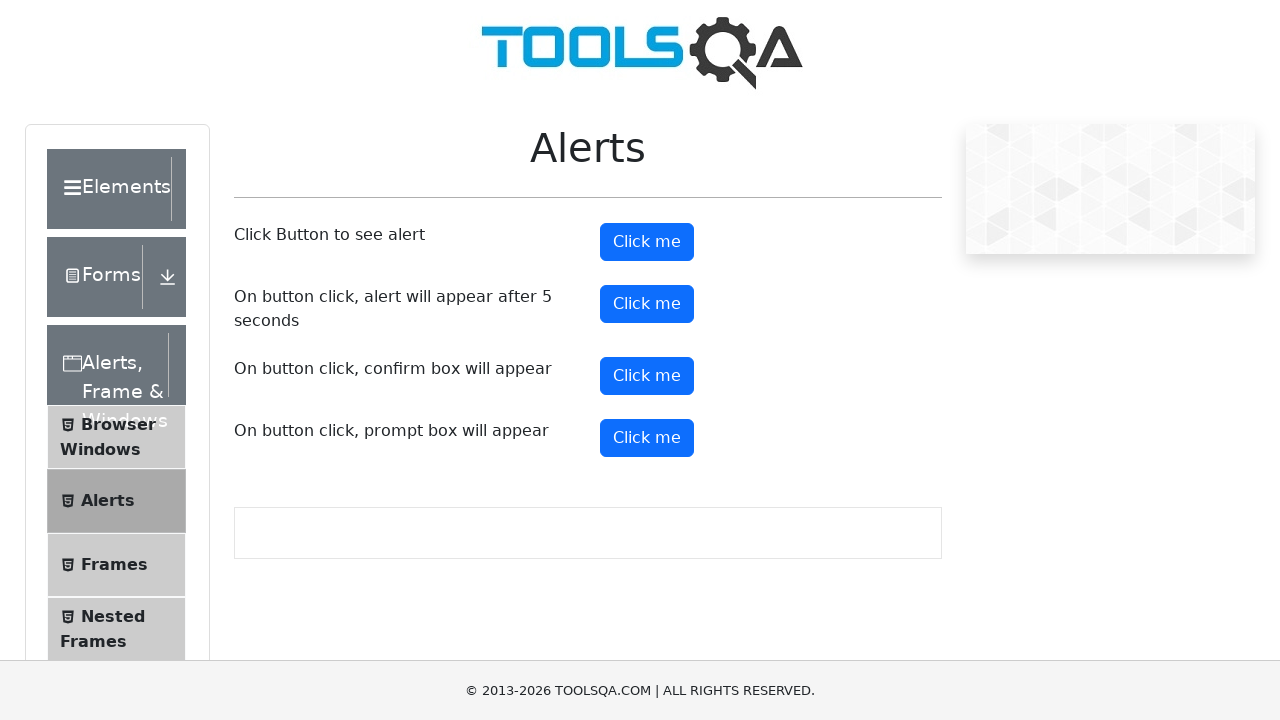

Clicked alert button to trigger simple alert at (647, 242) on #alertButton
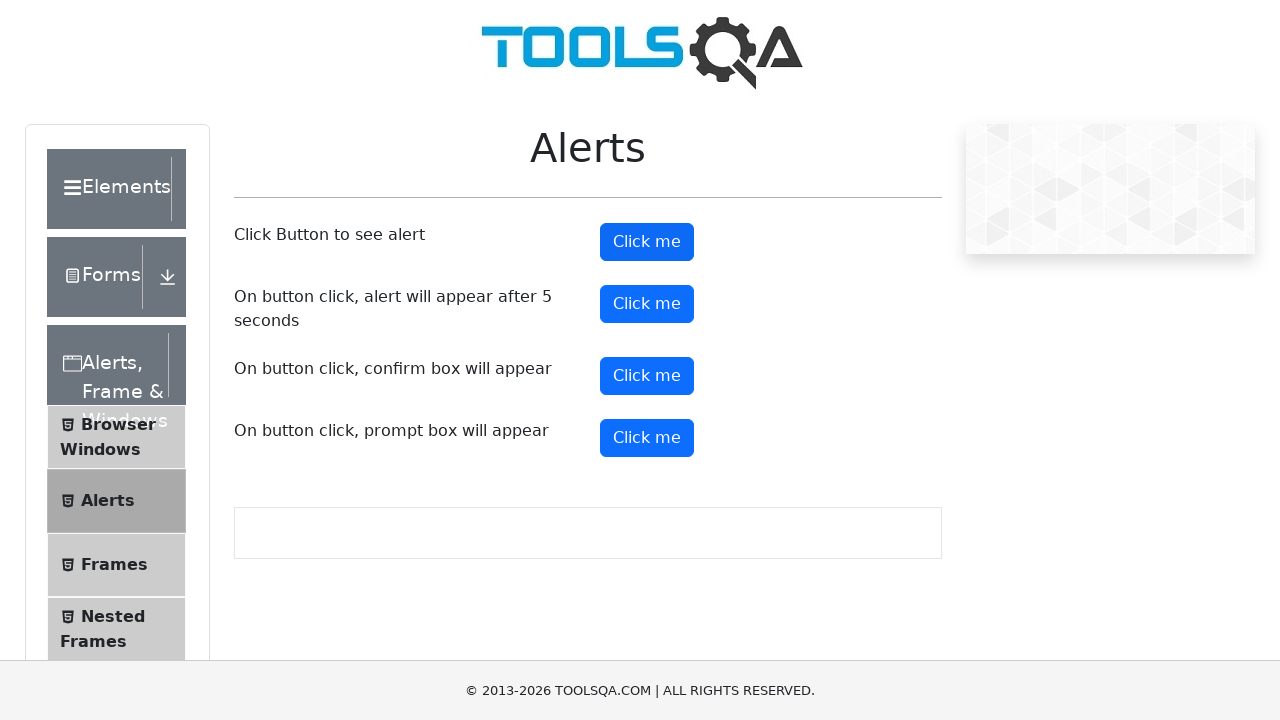

Set up dialog handler and accepted simple alert
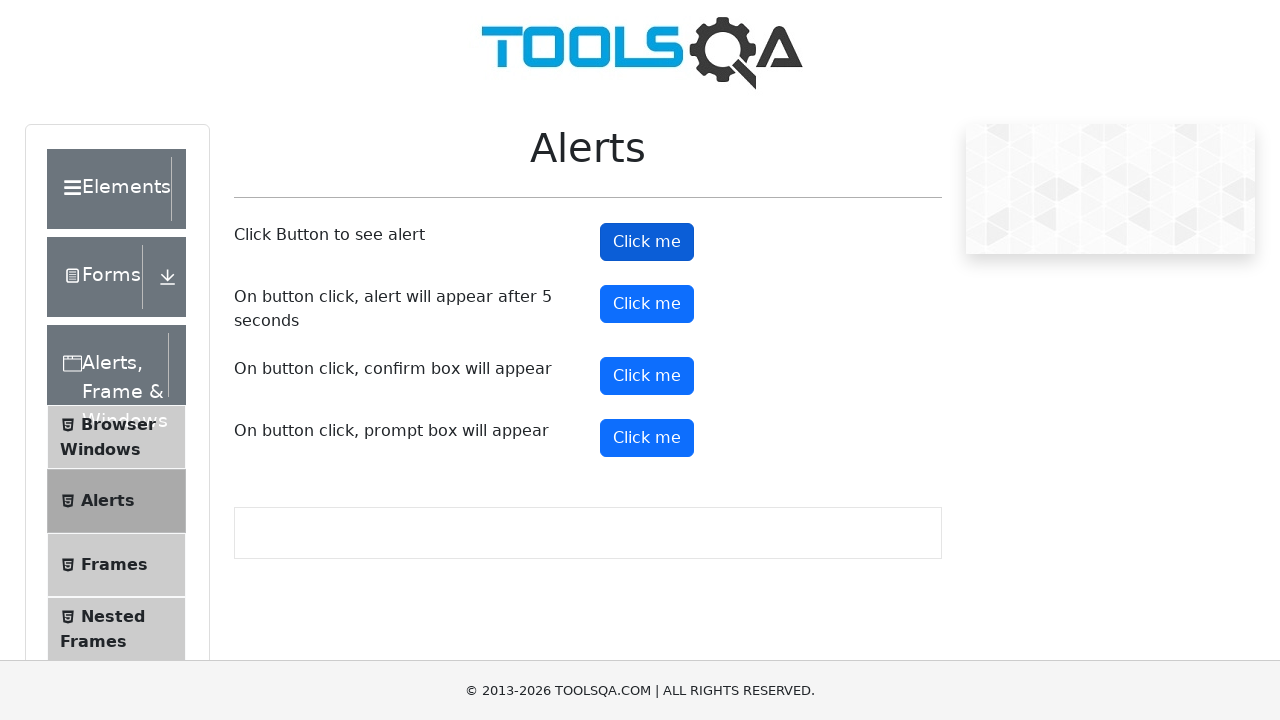

Clicked timer alert button at (647, 304) on #timerAlertButton
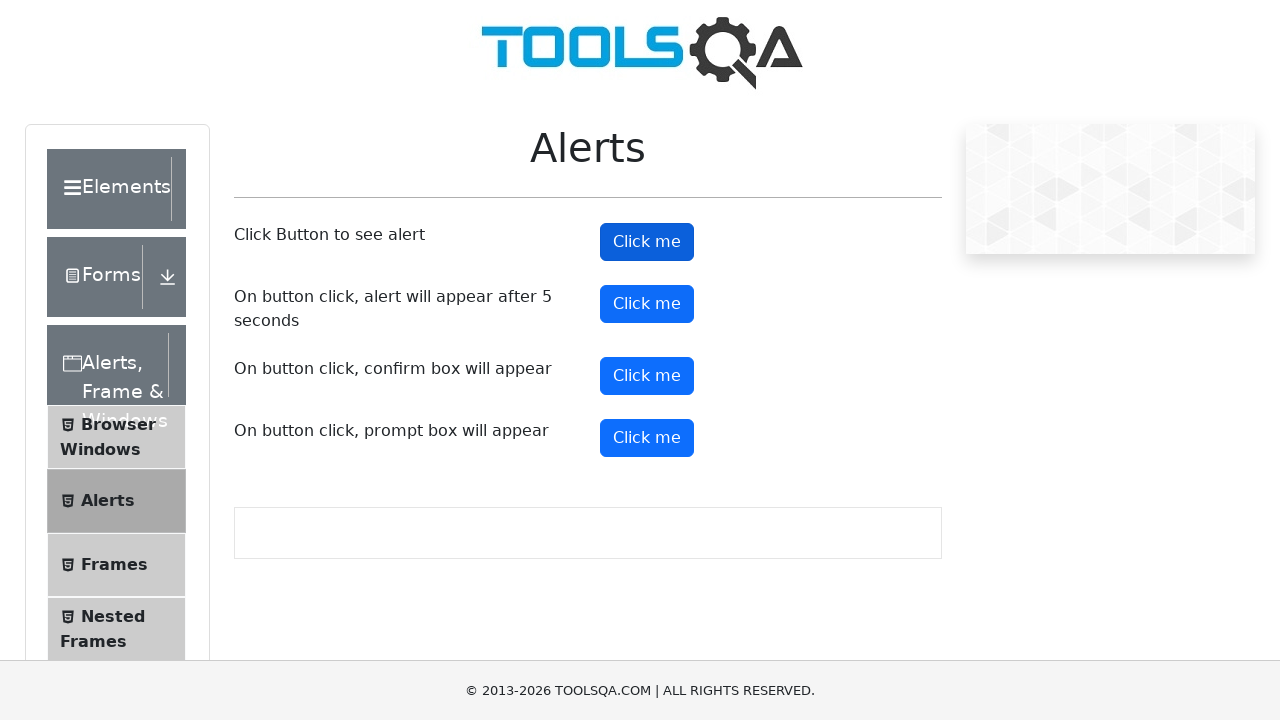

Waited 5 seconds for timed alert to appear
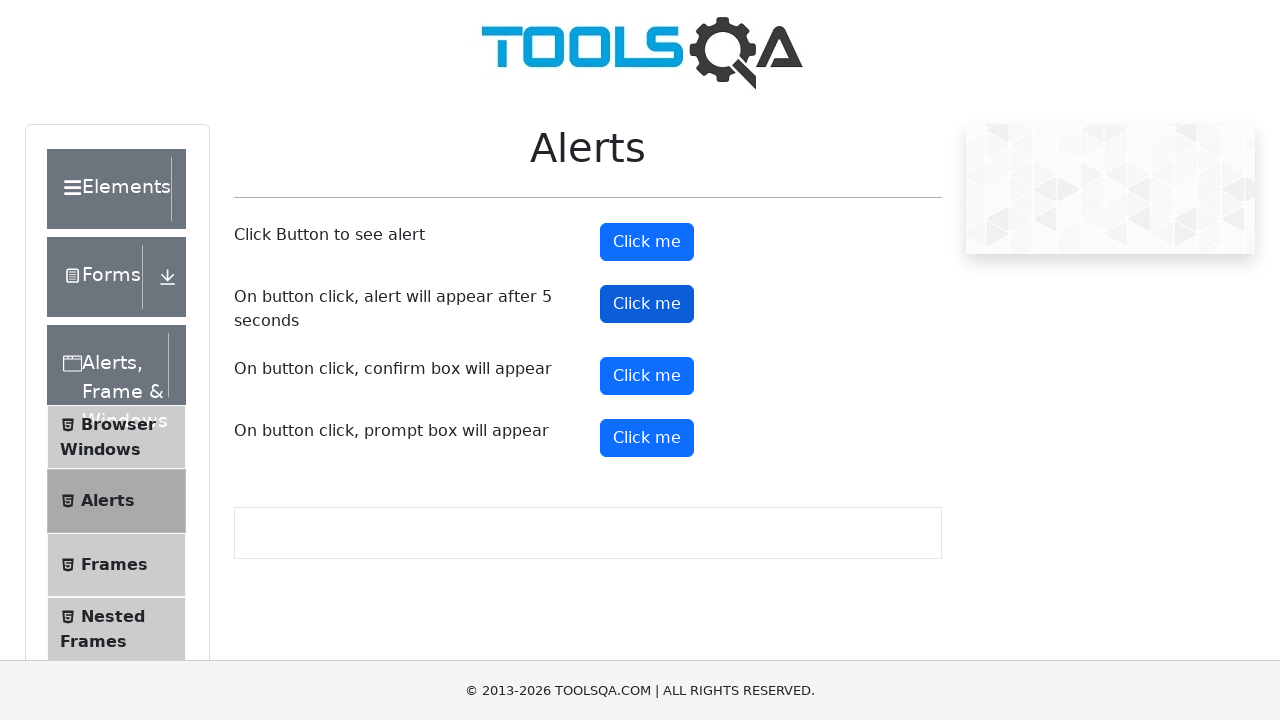

Set up dialog handler and accepted timed alert
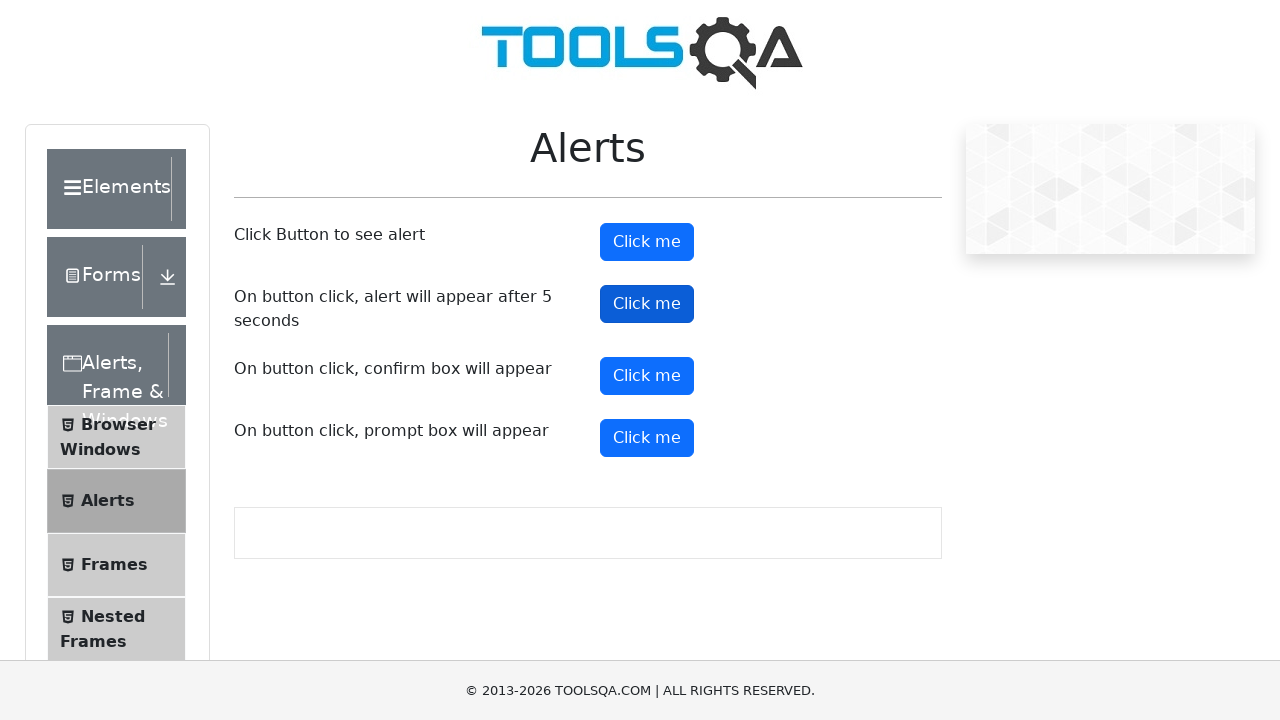

Clicked confirmation button to trigger confirmation alert at (647, 376) on #confirmButton
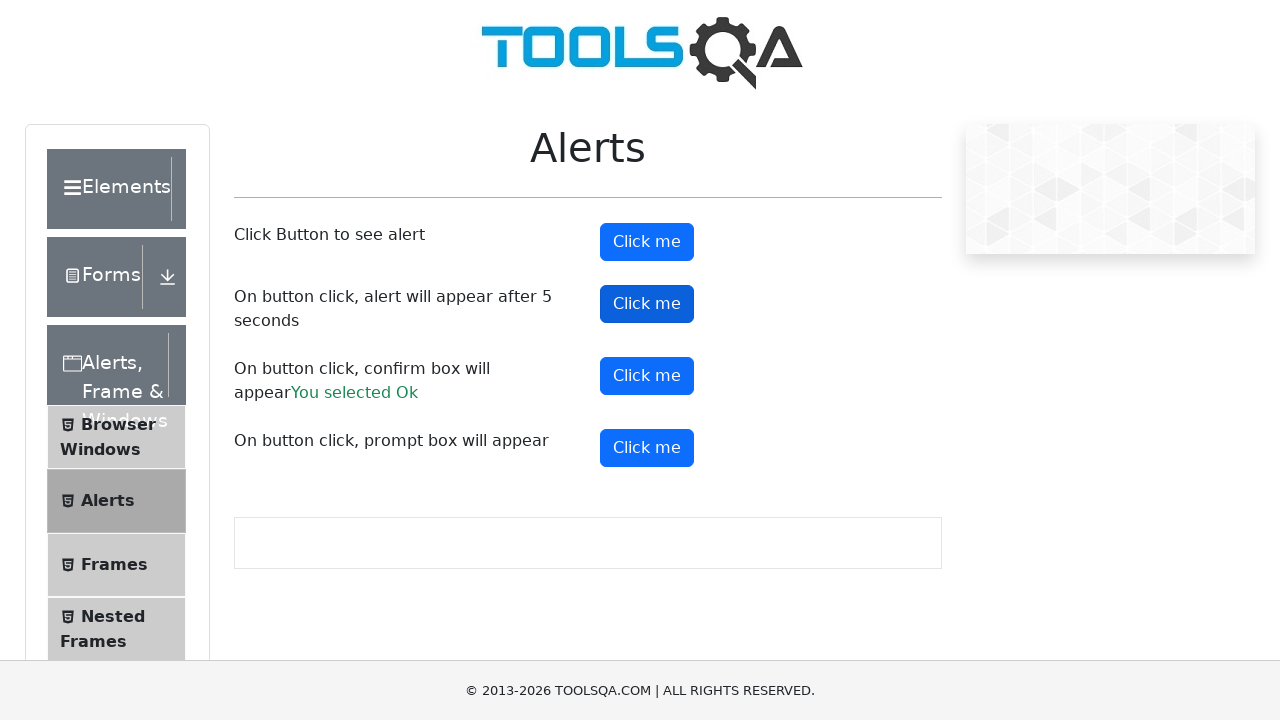

Set up dialog handler for confirmation alert and accepted it
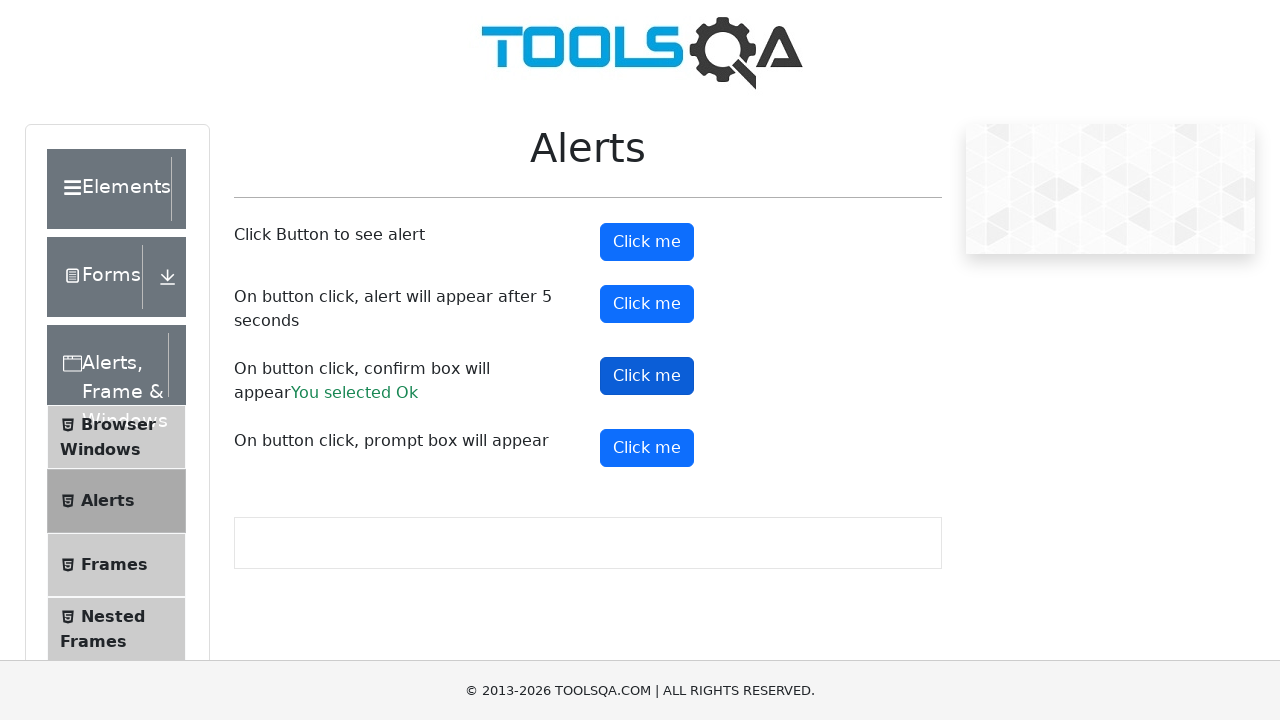

Clicked prompt button to trigger prompt alert at (647, 448) on #promtButton
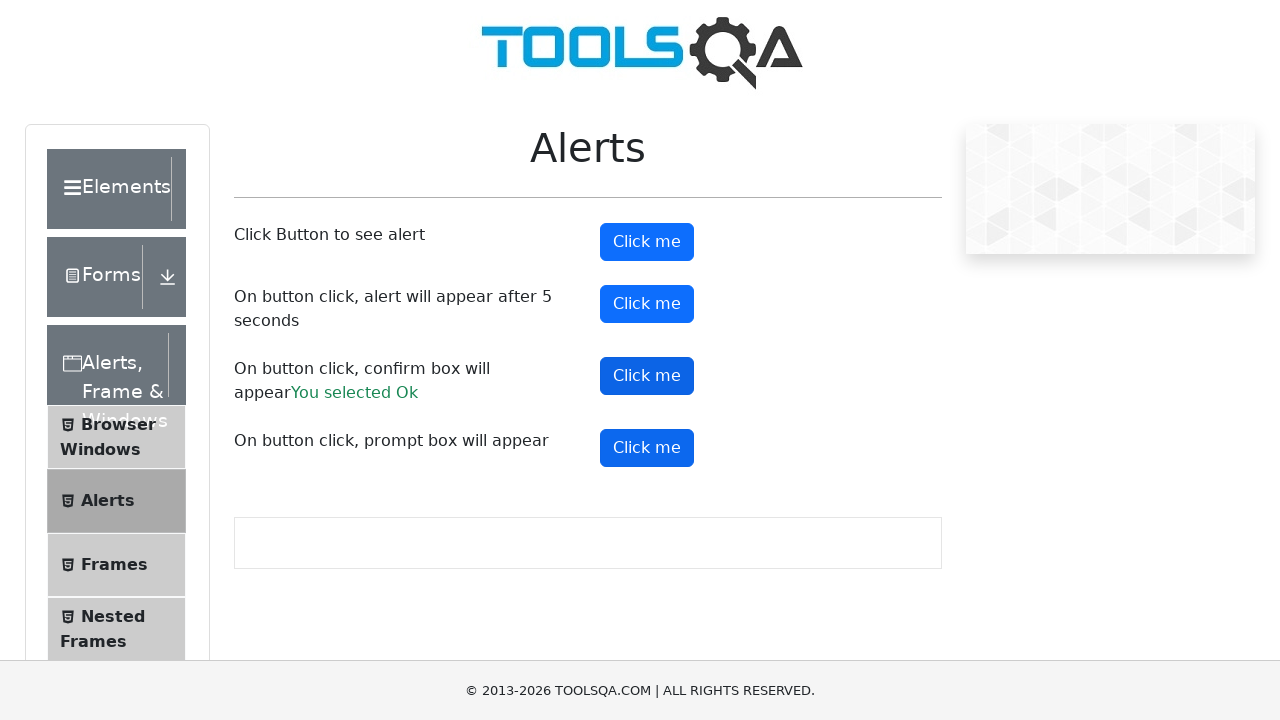

Set up dialog handler for prompt alert and accepted with text 'hello'
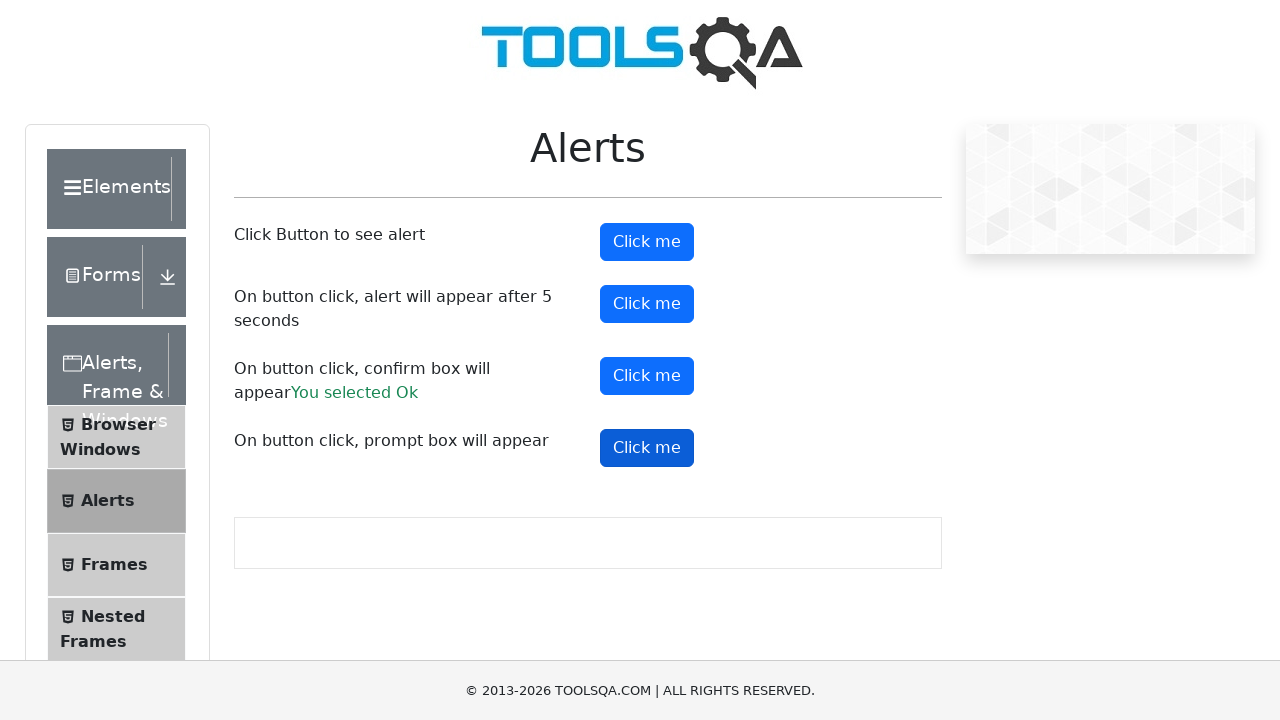

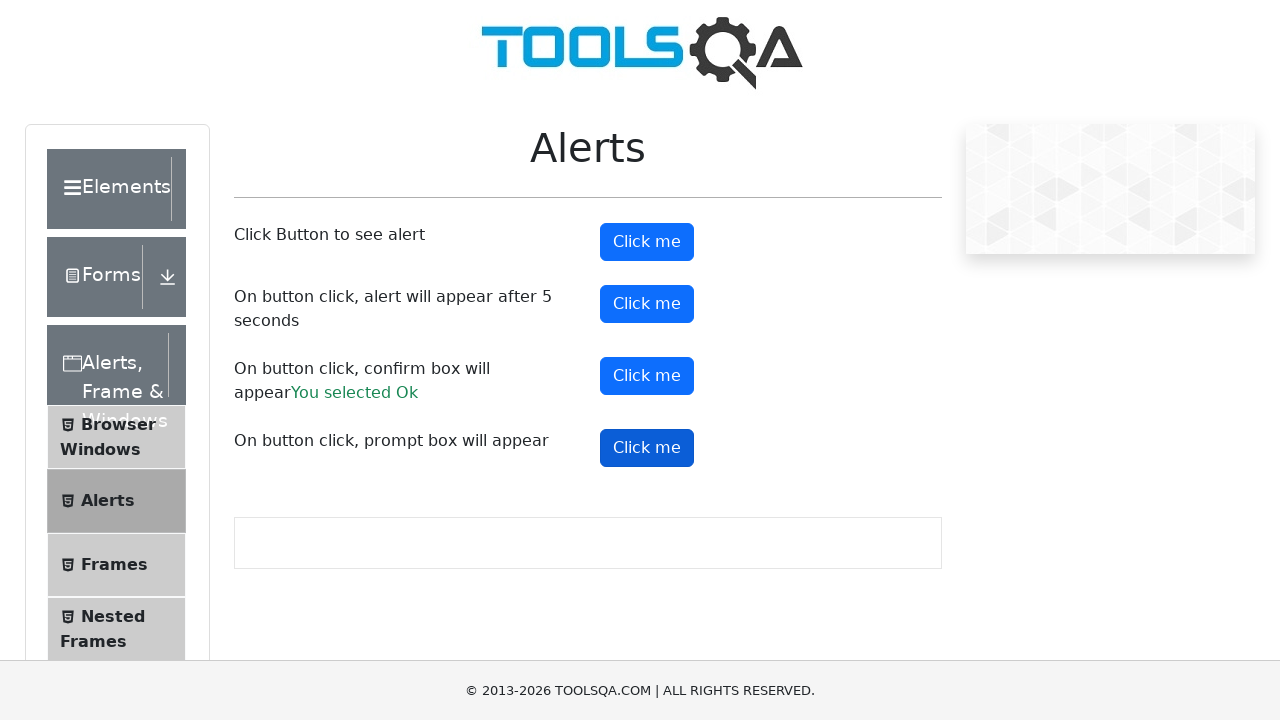